Tests the green loading button using explicit waits to verify the loading transition from button click to loading state to success message

Starting URL: https://kristinek.github.io/site/examples/loading_color

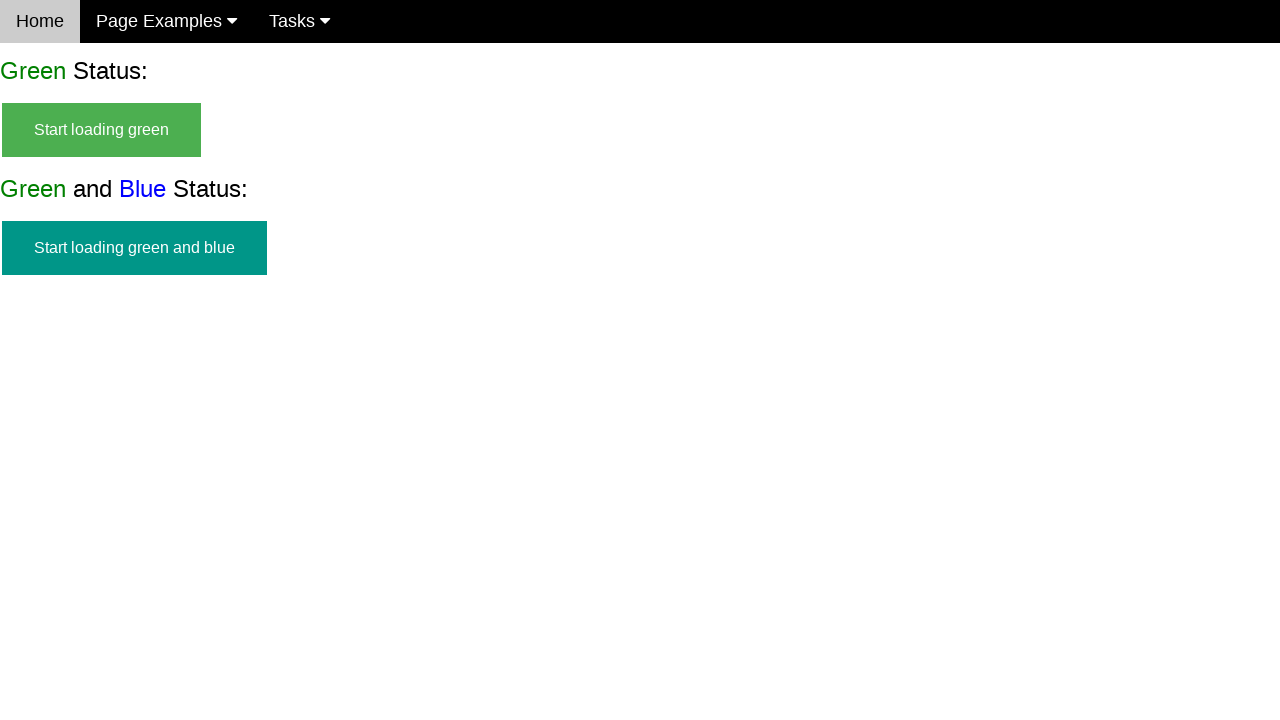

Waited for green start button to be visible
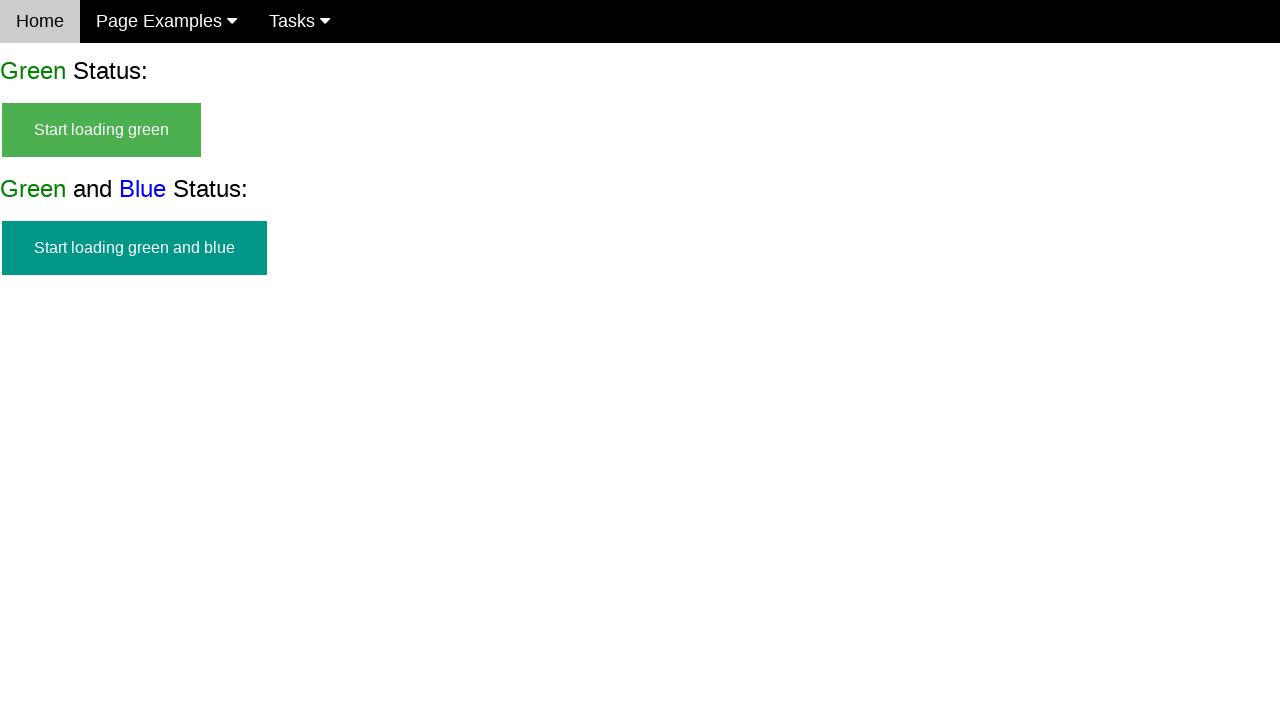

Clicked the green start button at (102, 130) on #start_green
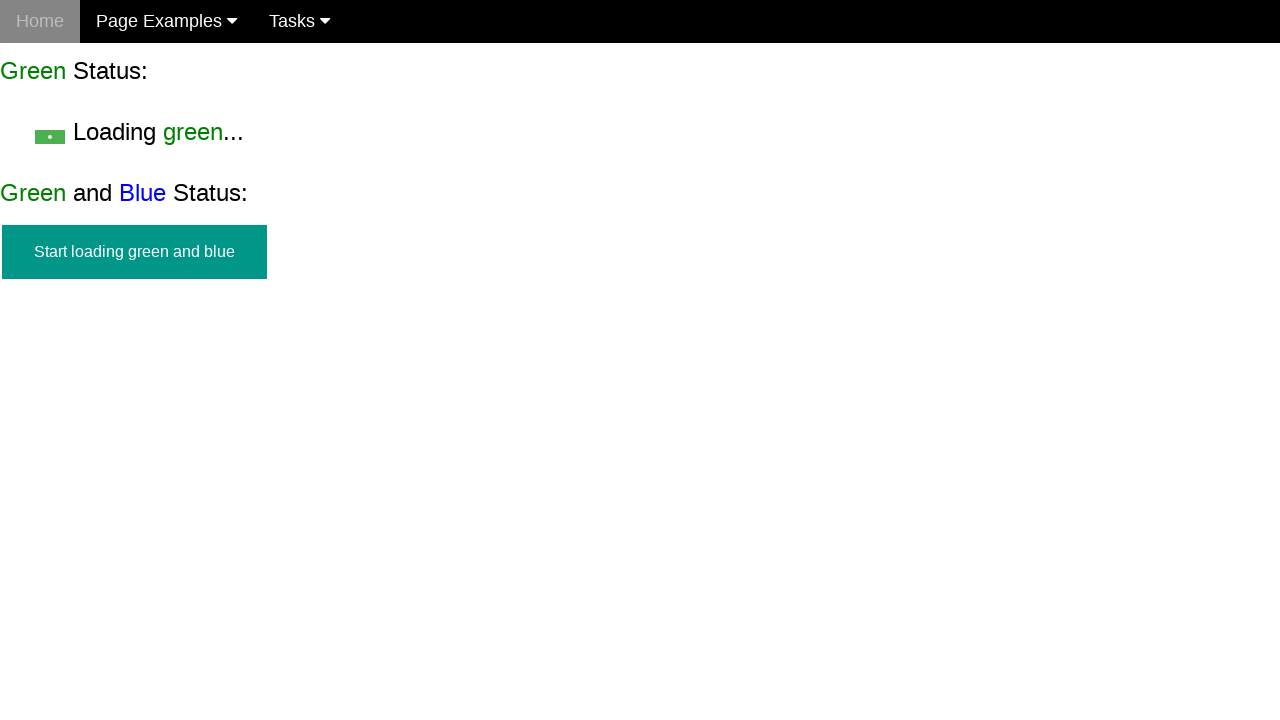

Waited for green loading text to appear
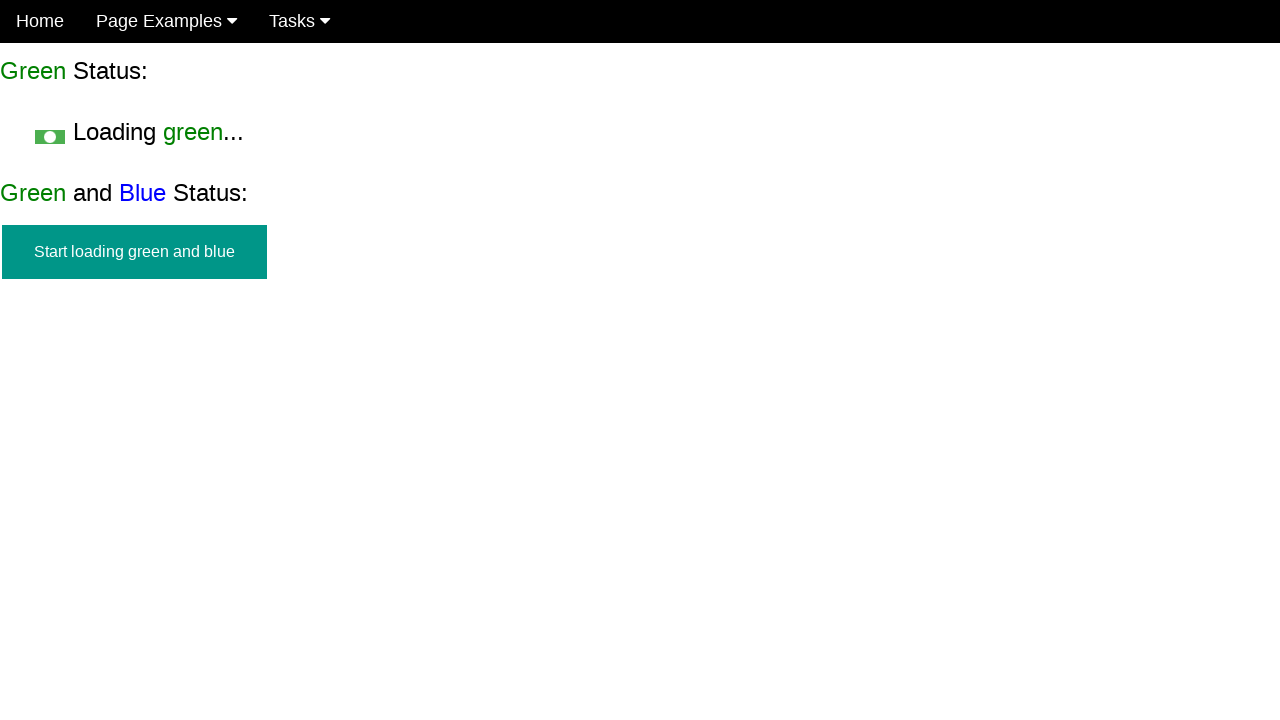

Verified green loading text is visible
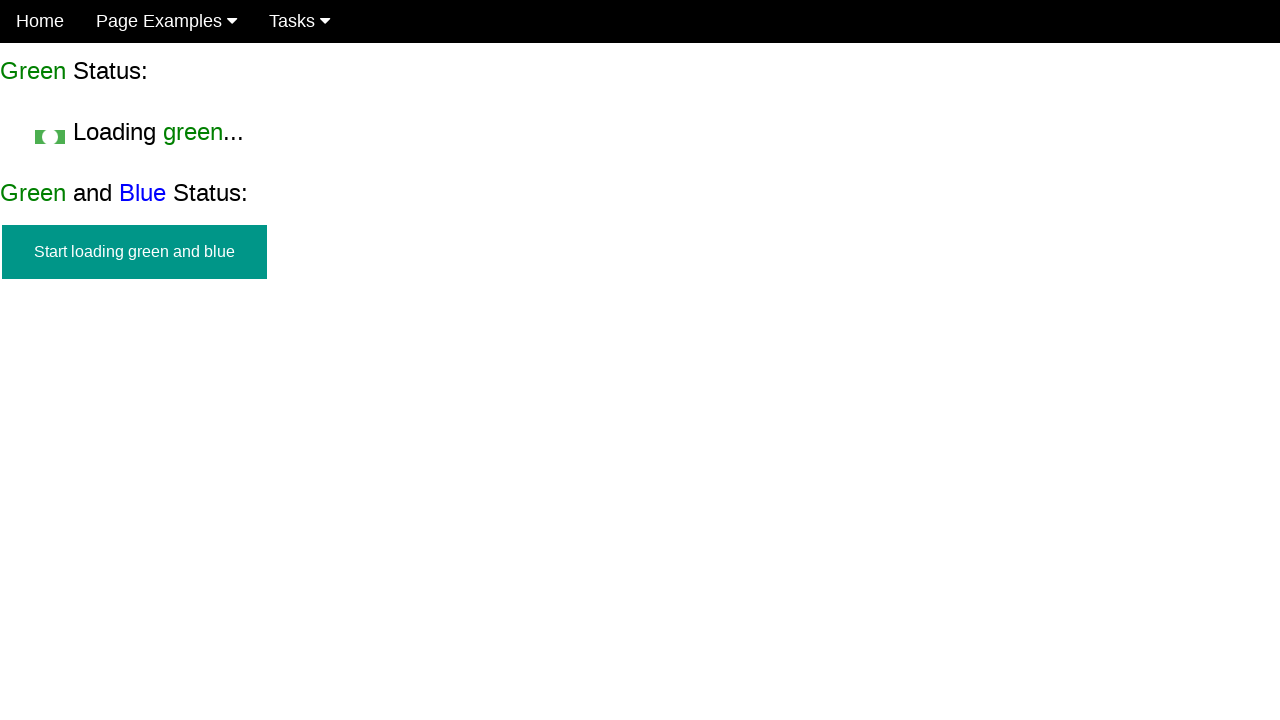

Verified green start button is no longer visible
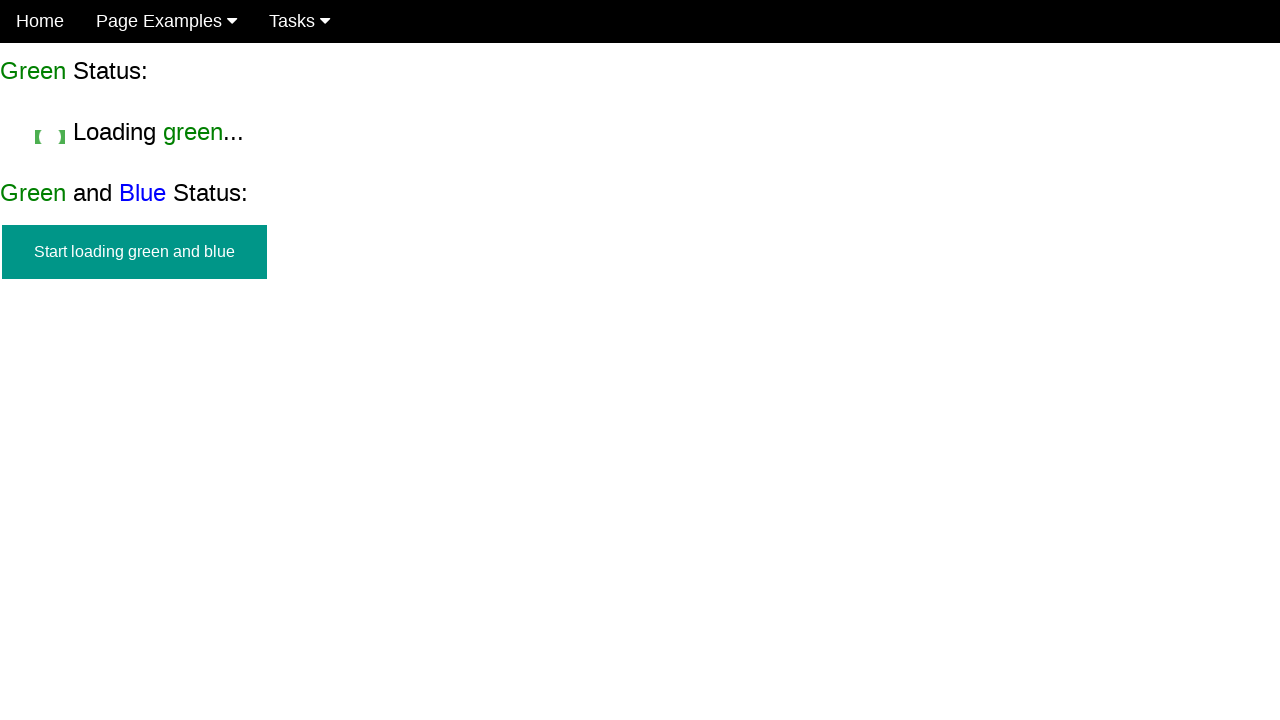

Waited for green success message to appear
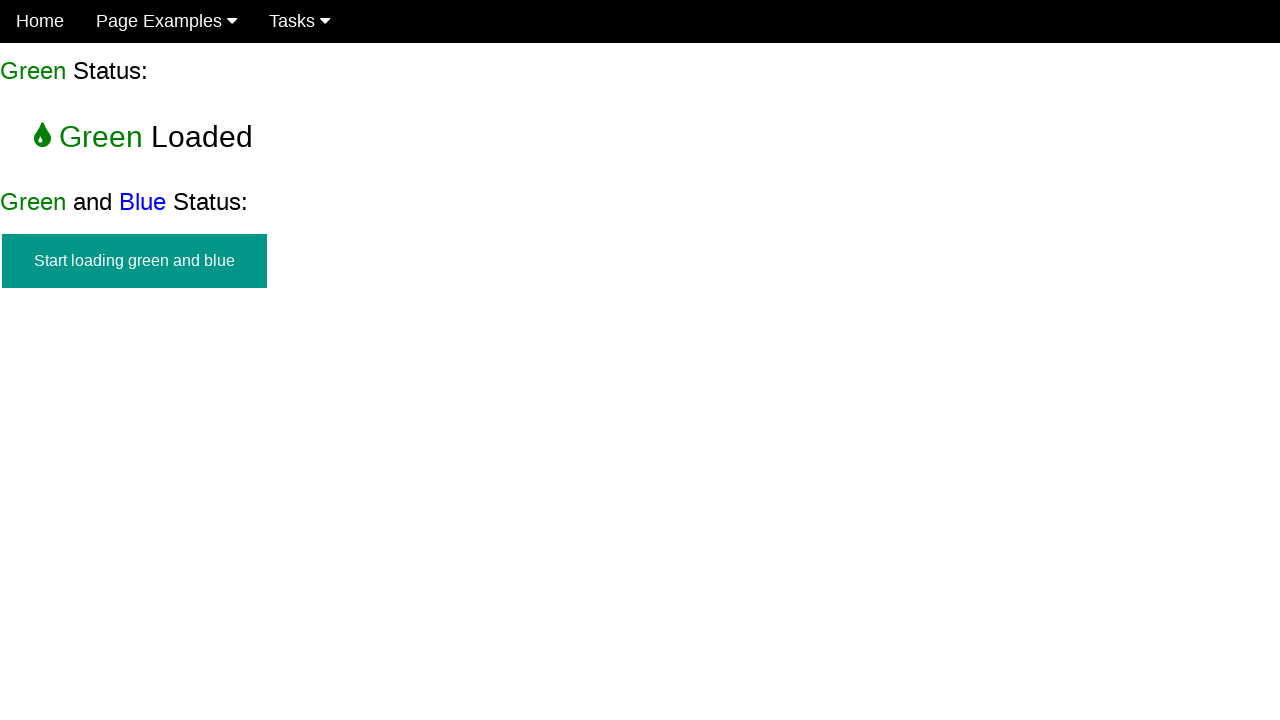

Verified green success message is visible
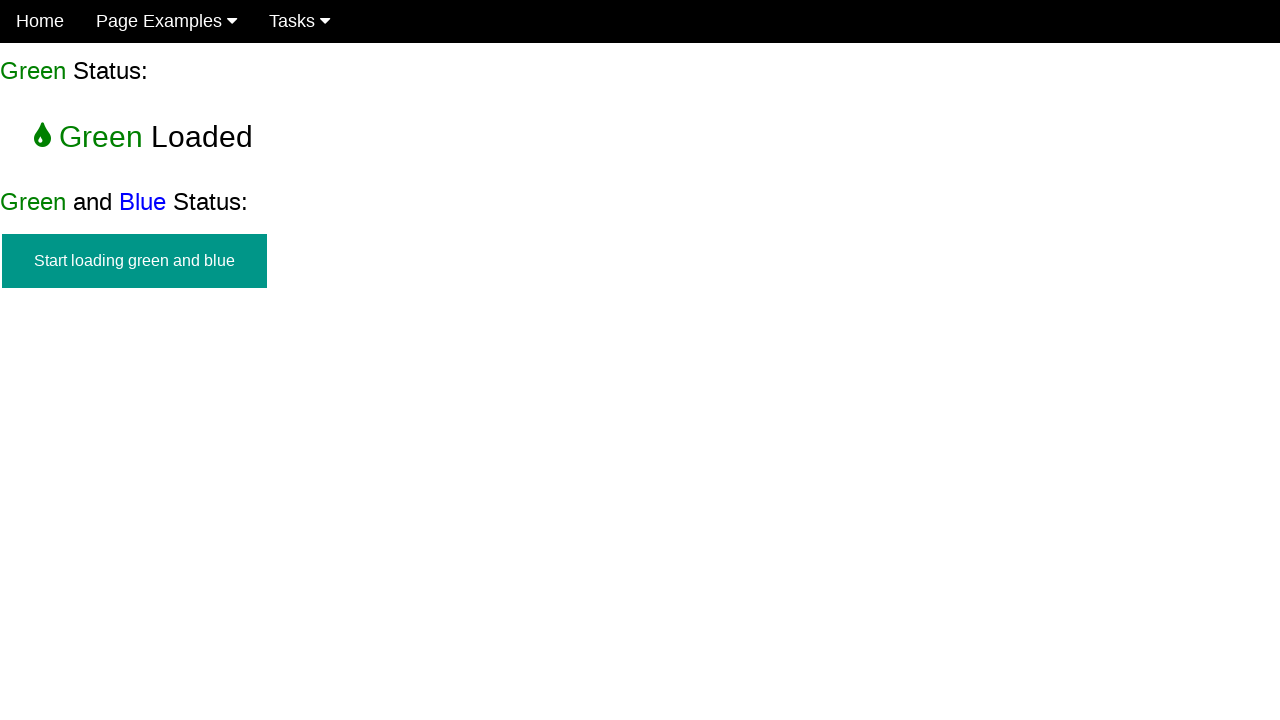

Verified green start button is still not visible
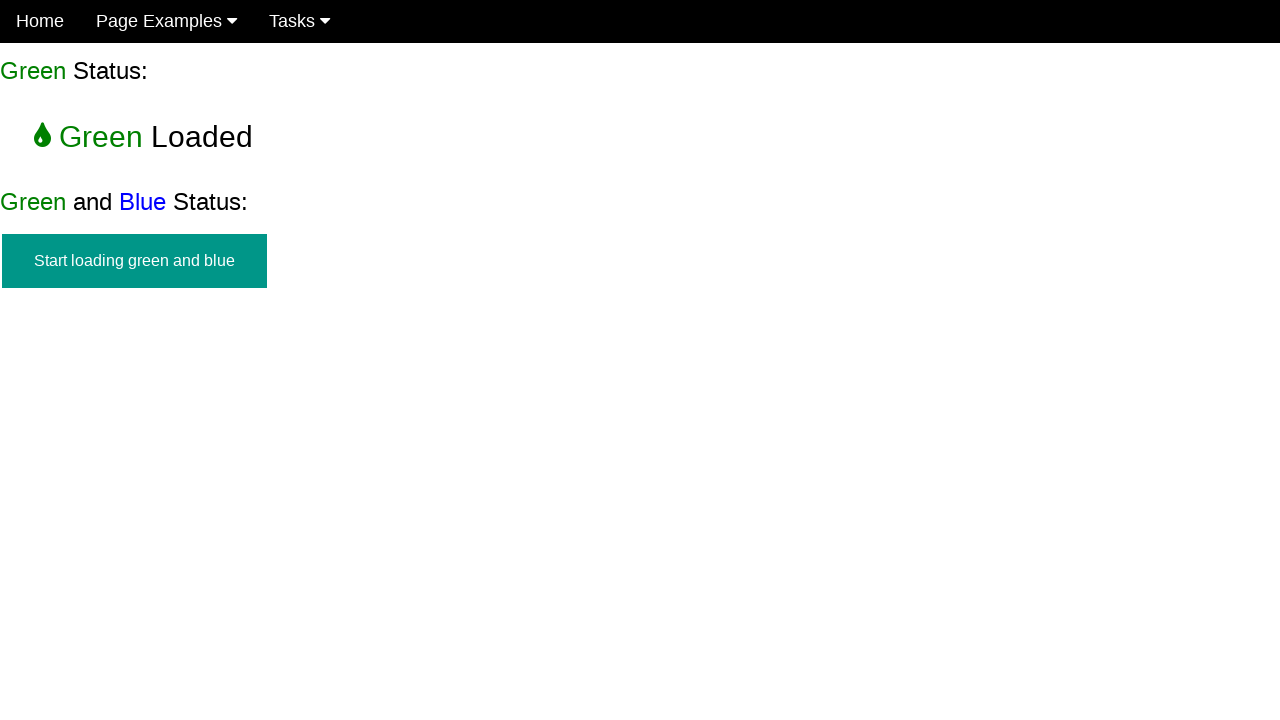

Verified green loading text is no longer visible
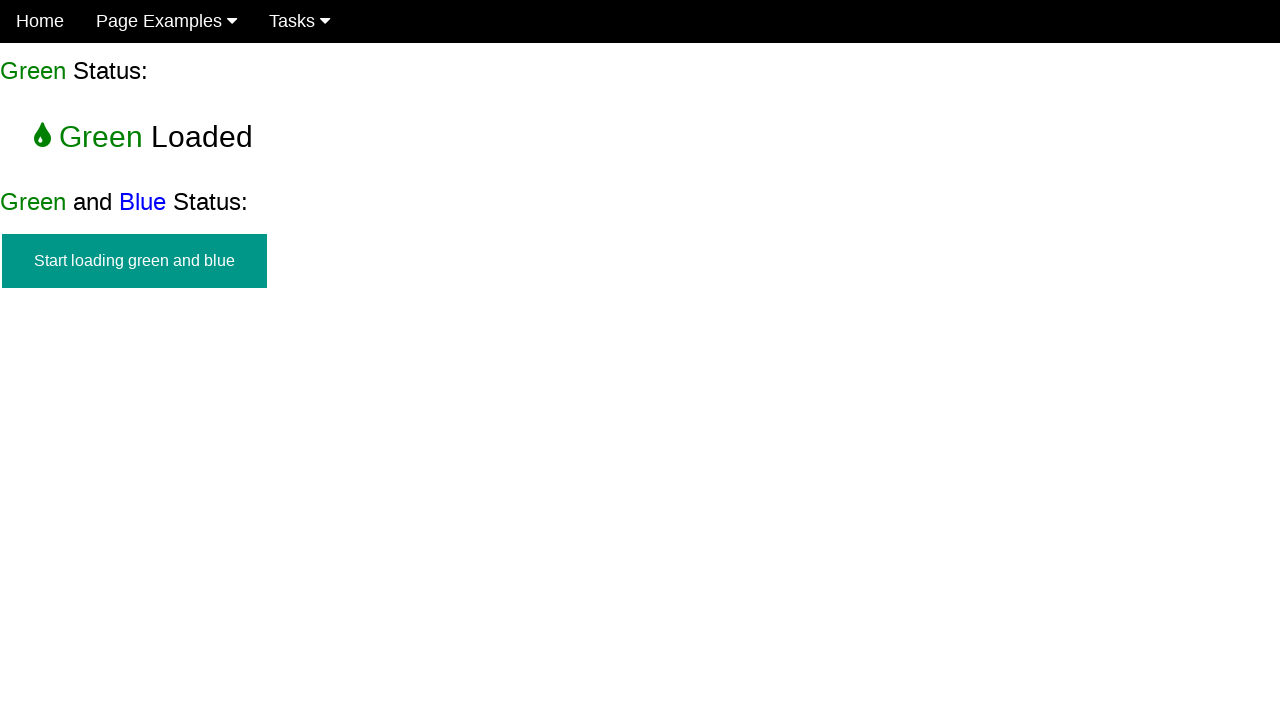

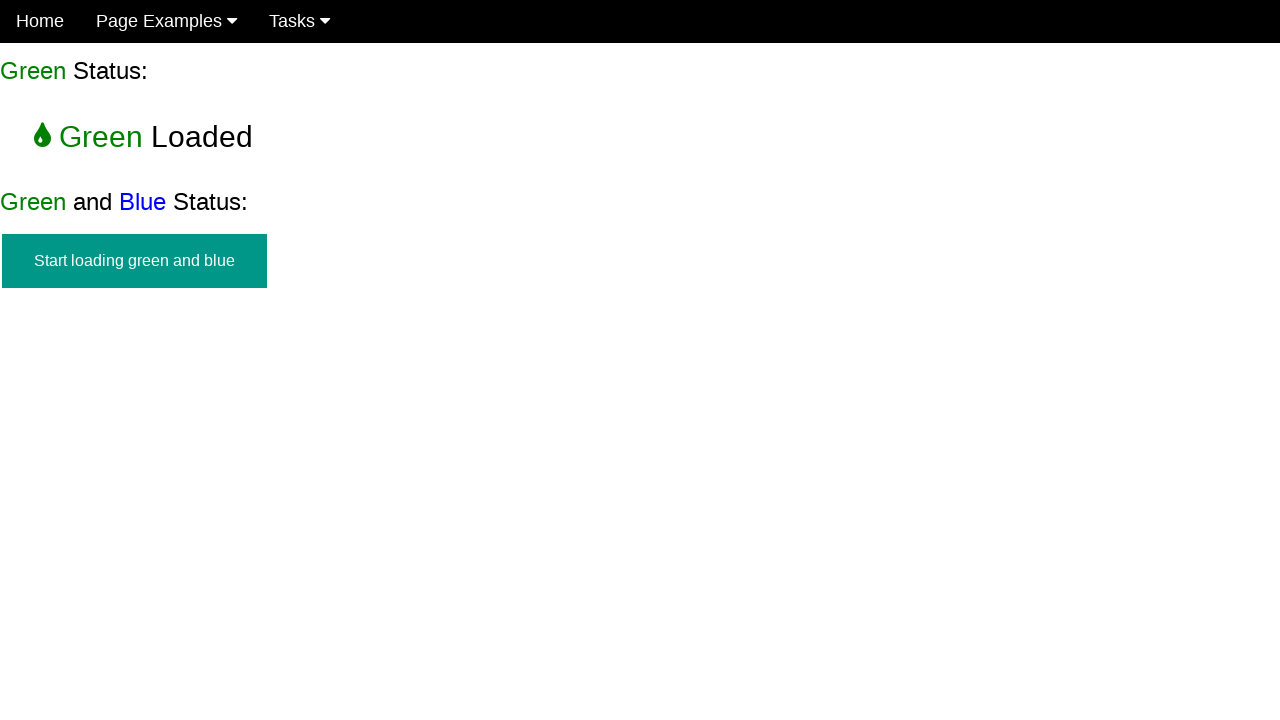